Tests that the currently selected filter is highlighted

Starting URL: https://demo.playwright.dev/todomvc

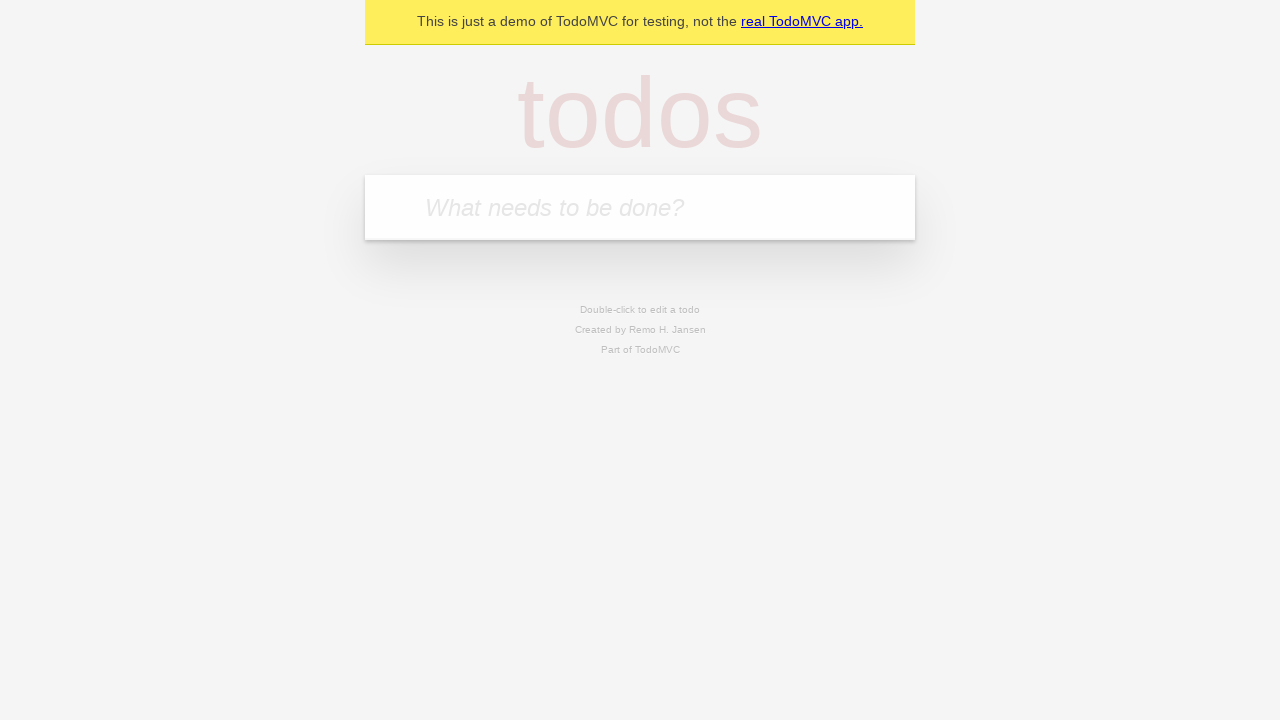

Filled new todo input with 'buy some cheese' on .new-todo
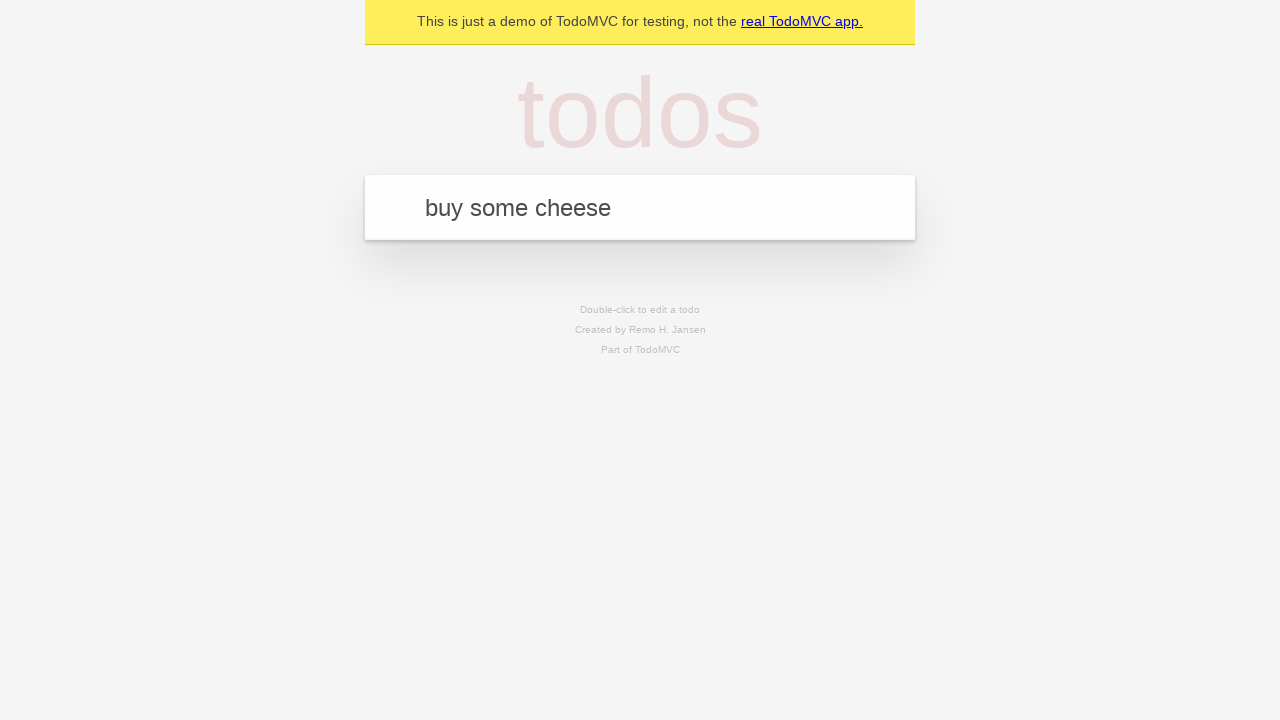

Pressed Enter to create first todo item on .new-todo
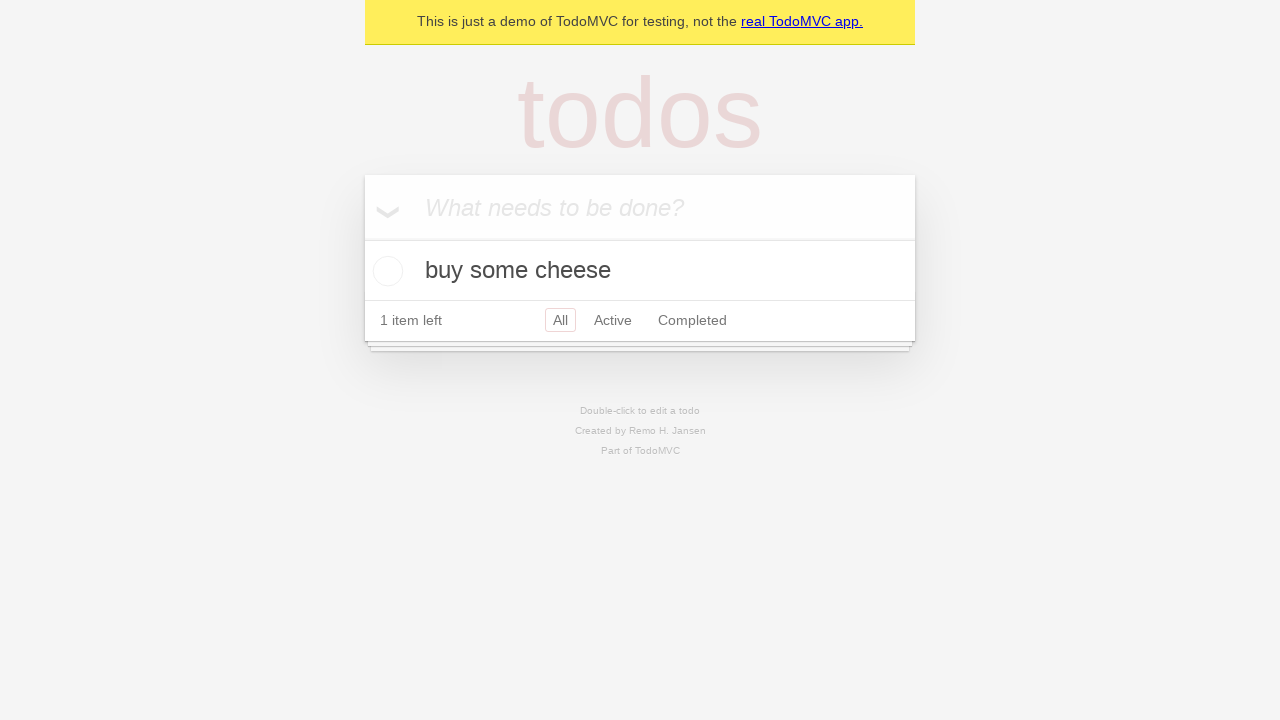

Filled new todo input with 'feed the cat' on .new-todo
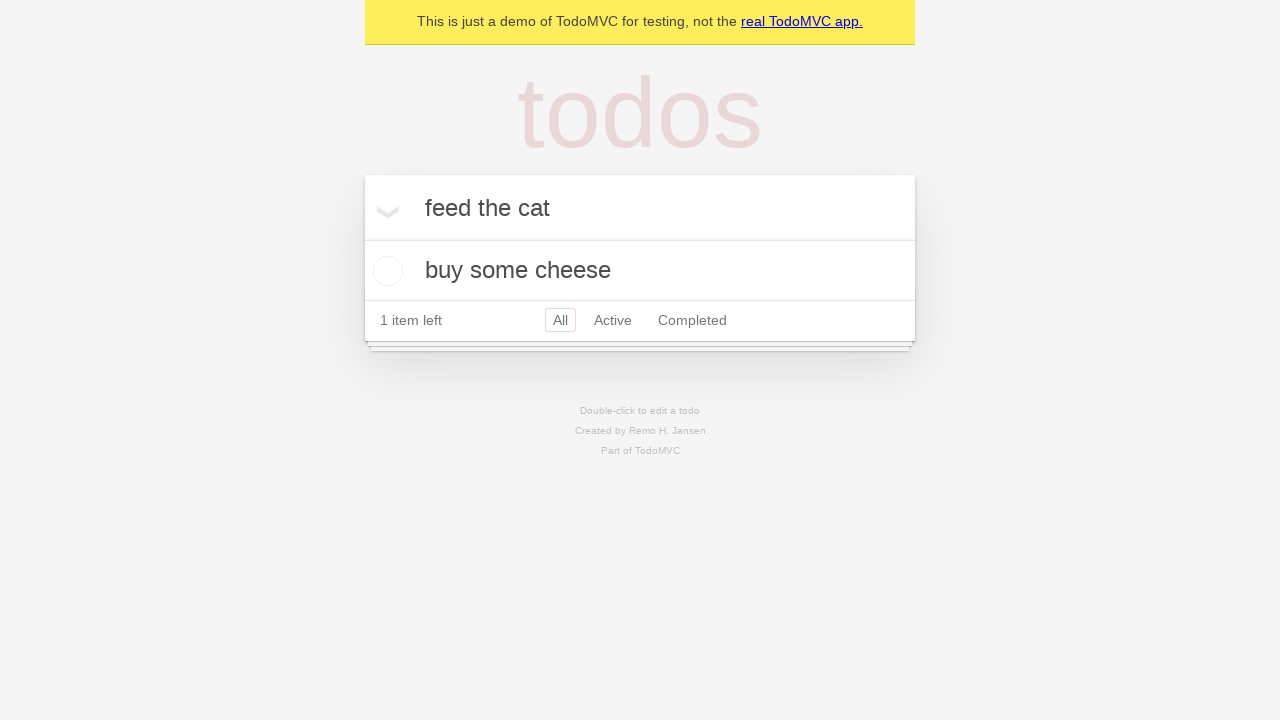

Pressed Enter to create second todo item on .new-todo
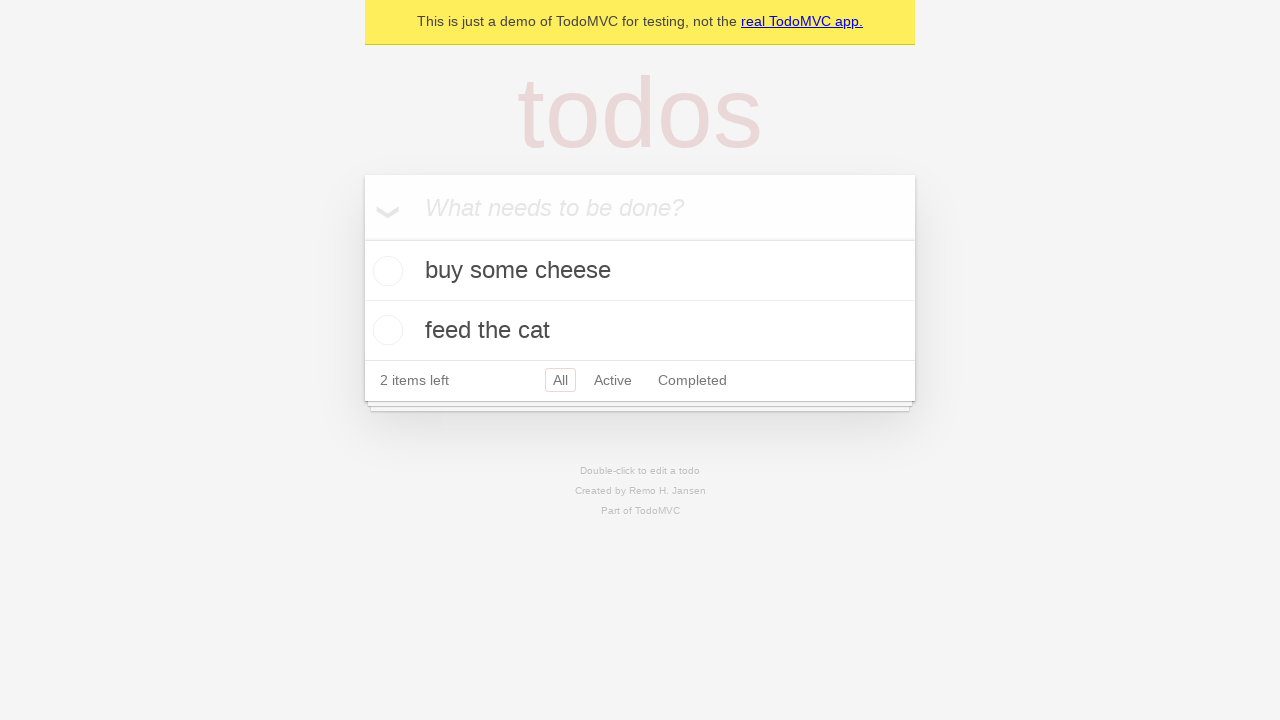

Filled new todo input with 'book a doctors appointment' on .new-todo
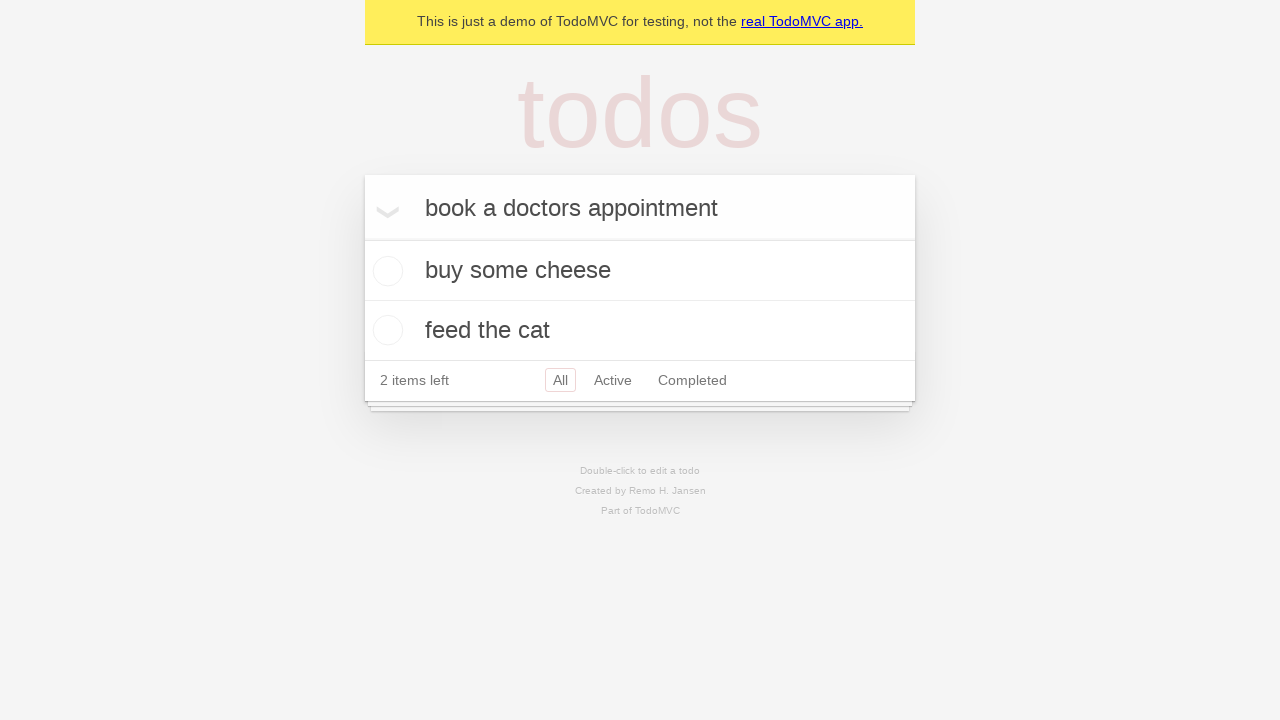

Pressed Enter to create third todo item on .new-todo
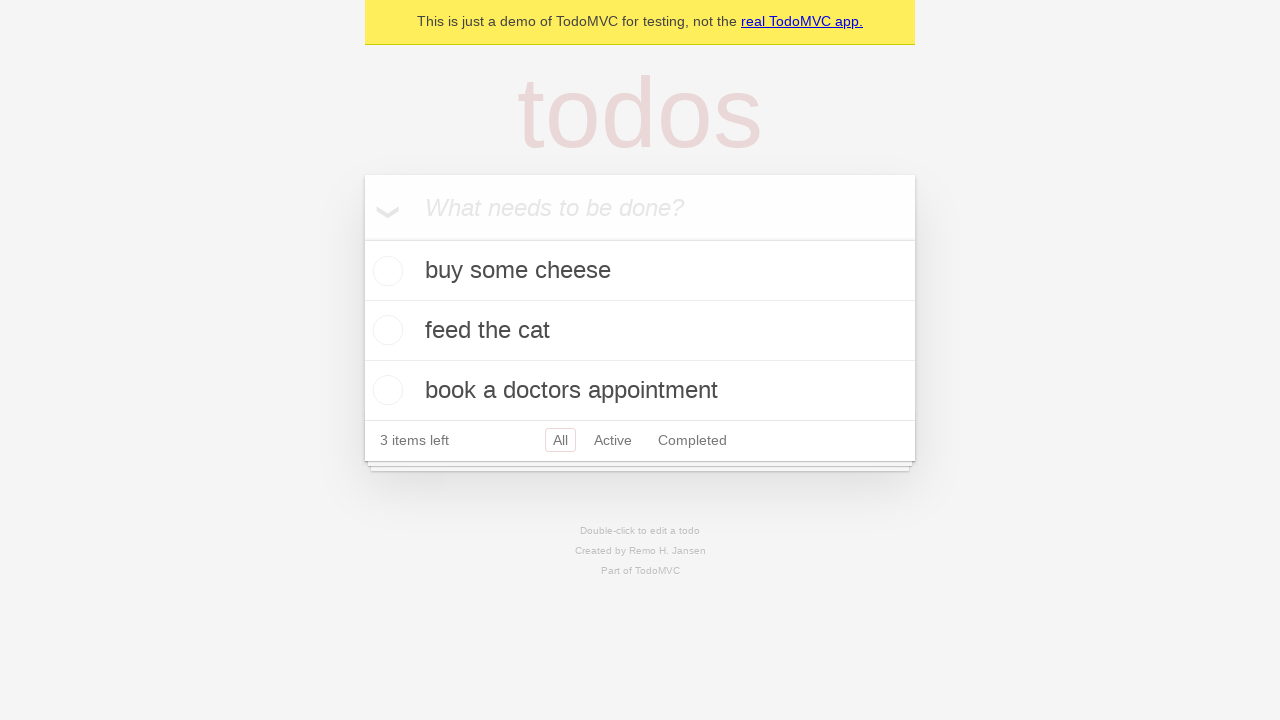

Clicked Active filter at (613, 440) on .filters >> text=Active
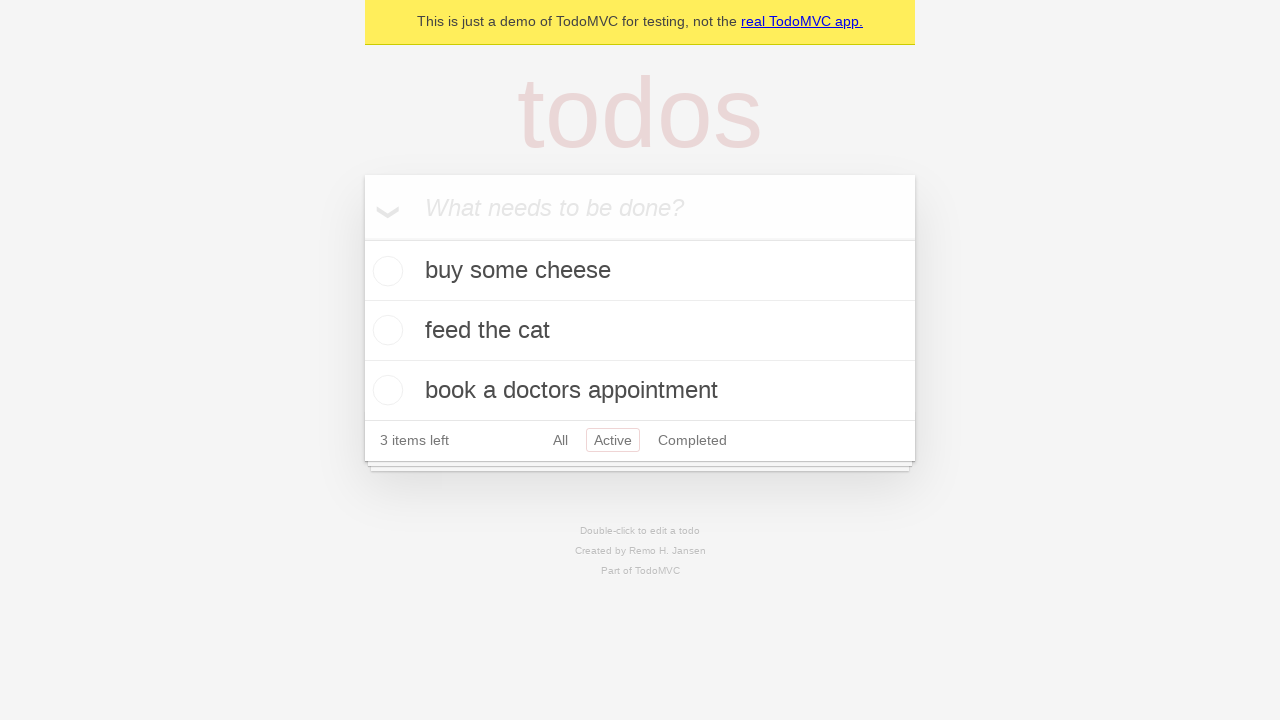

Clicked Completed filter to verify it highlights as currently applied filter at (692, 440) on .filters >> text=Completed
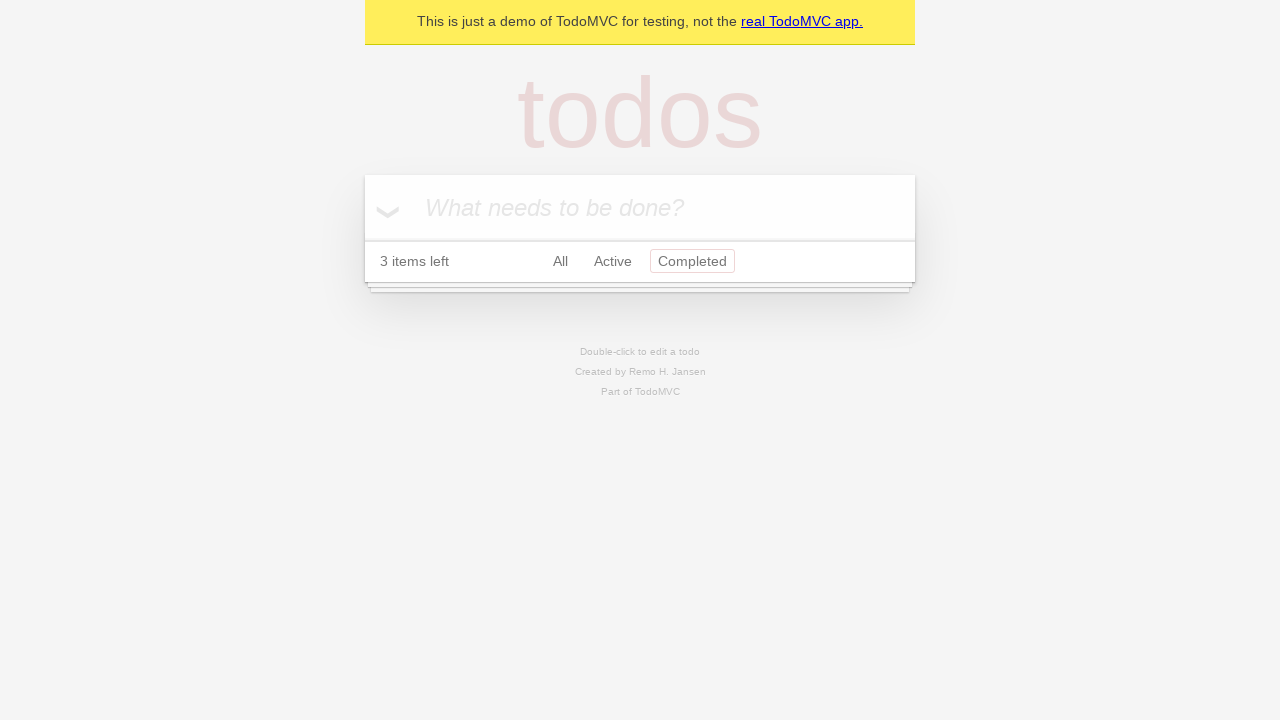

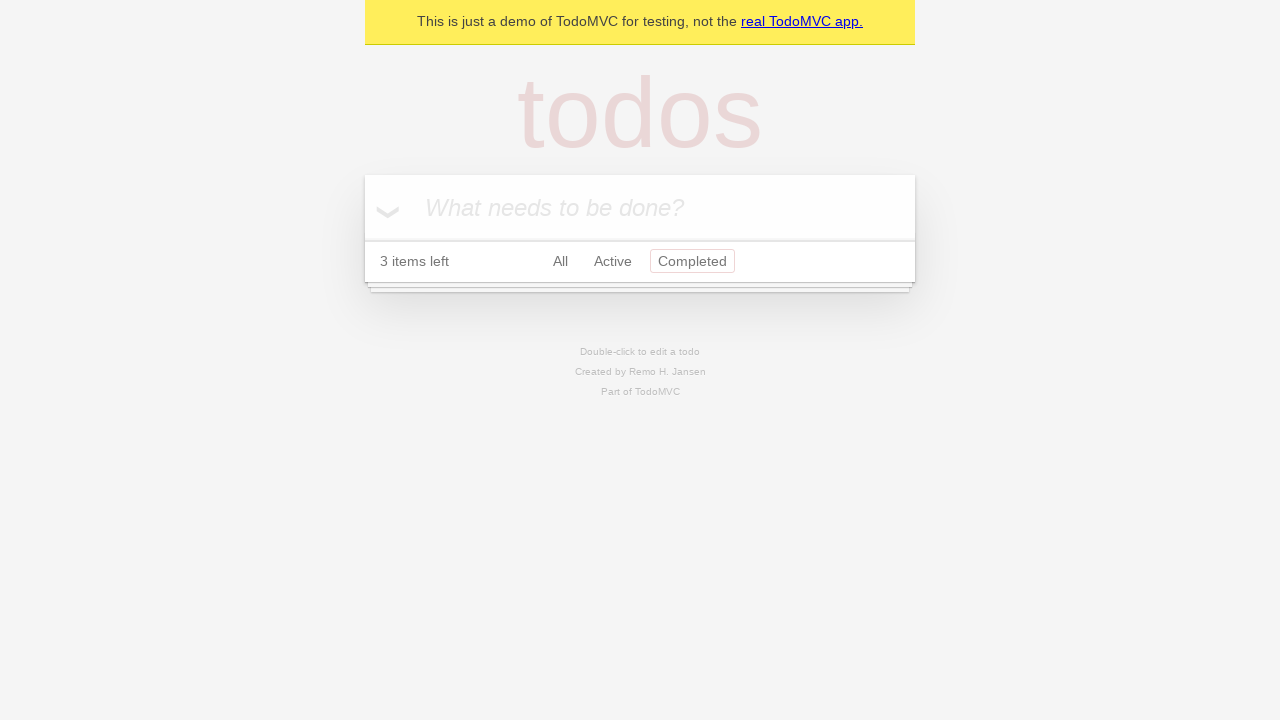